Tests the add/remove elements functionality by clicking the "Add Element" button 5 times and verifying that Delete buttons are created

Starting URL: http://the-internet.herokuapp.com/add_remove_elements/

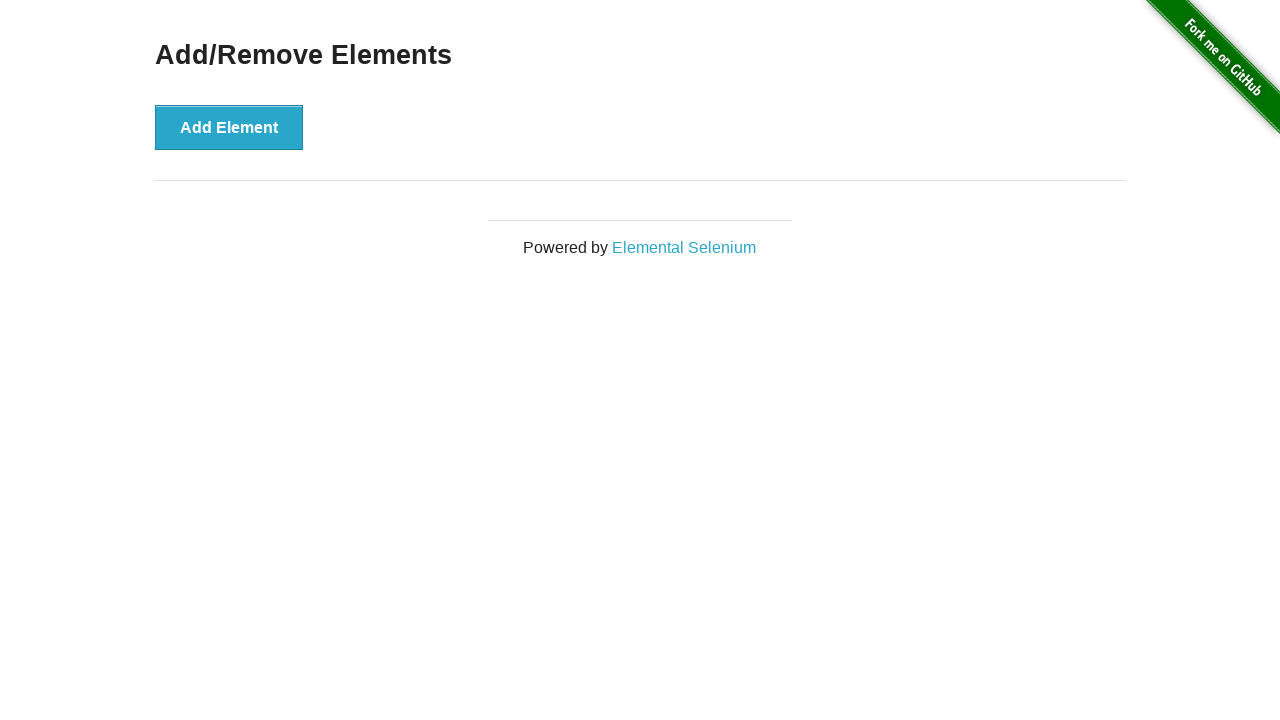

Navigated to add/remove elements page
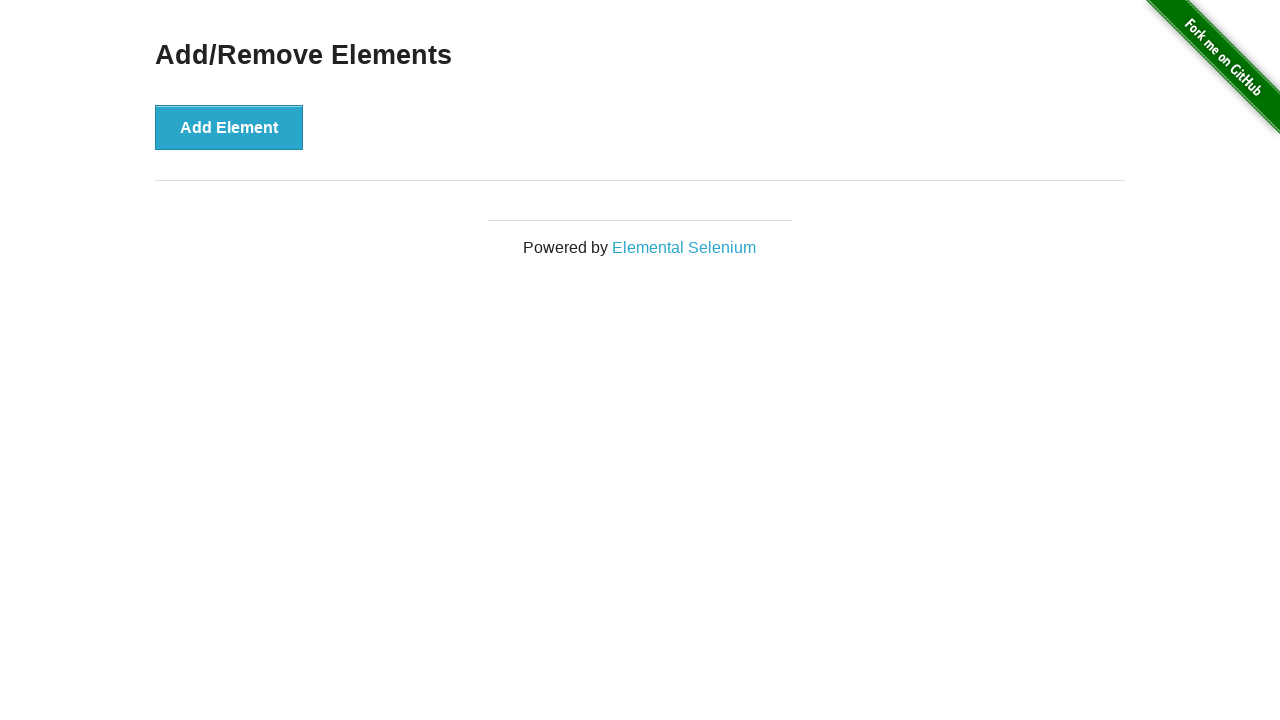

Clicked 'Add Element' button at (229, 127) on xpath=//button[text()='Add Element']
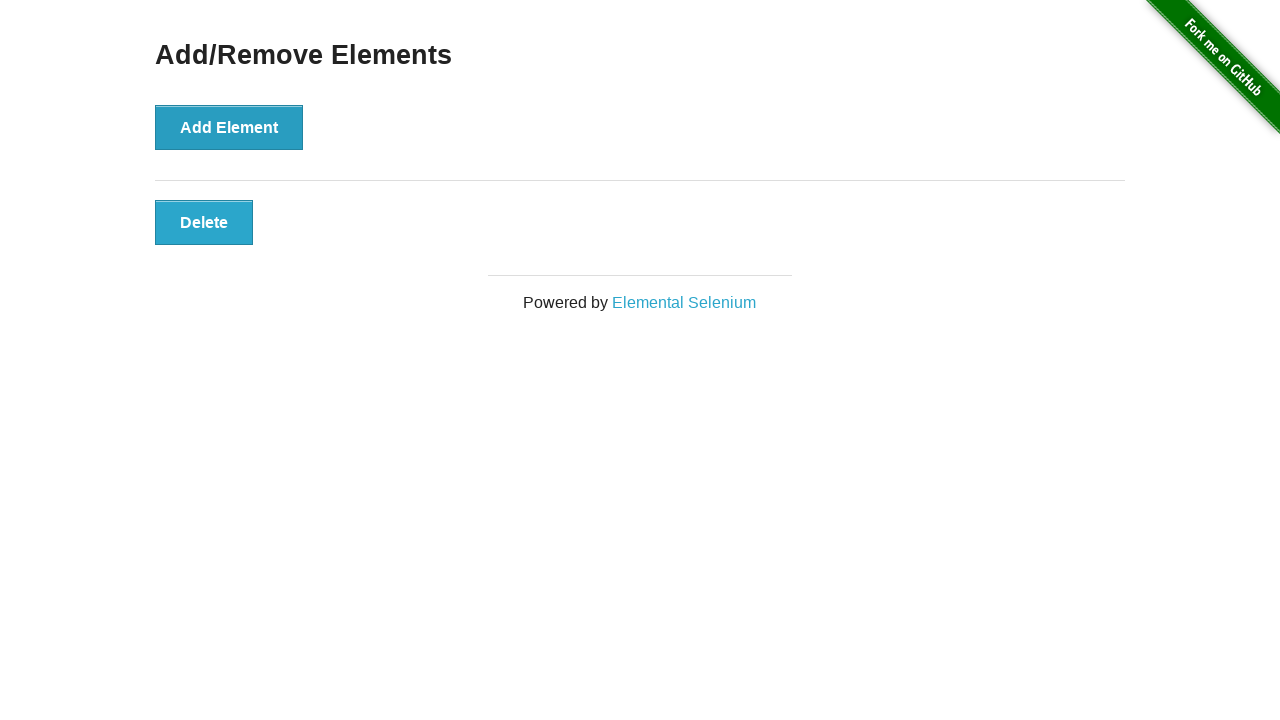

Clicked 'Add Element' button at (229, 127) on xpath=//button[text()='Add Element']
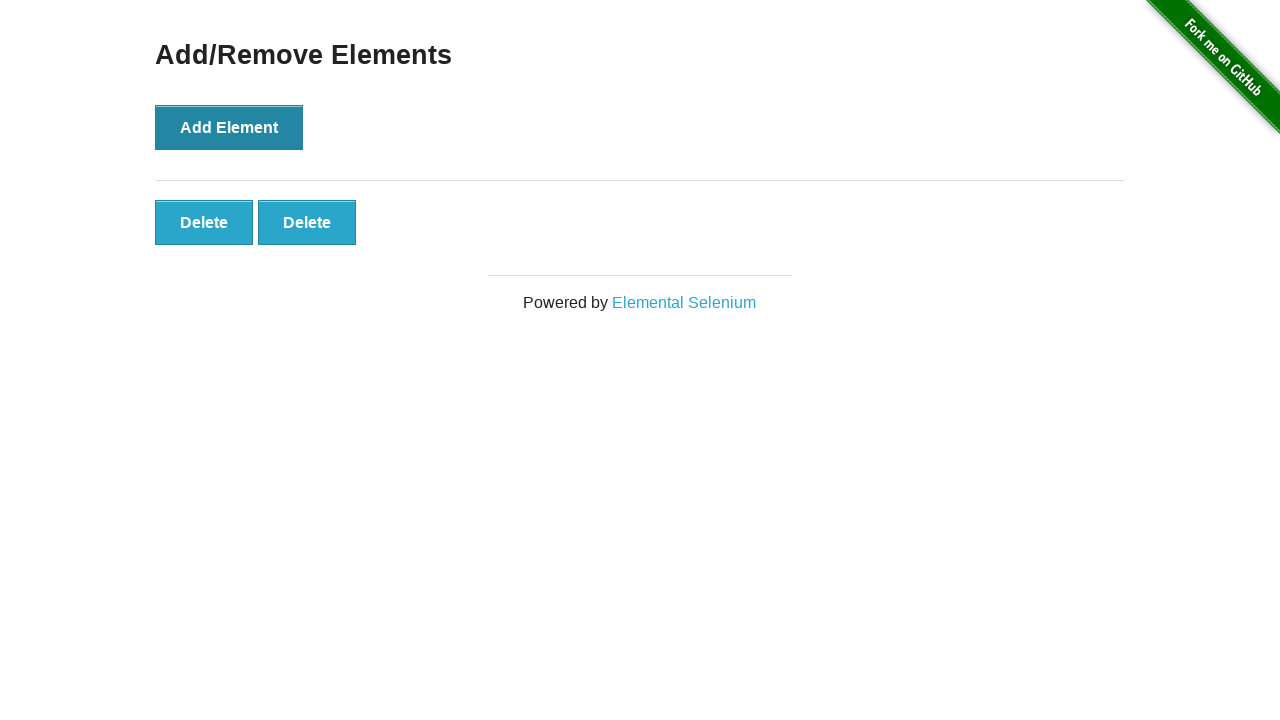

Clicked 'Add Element' button at (229, 127) on xpath=//button[text()='Add Element']
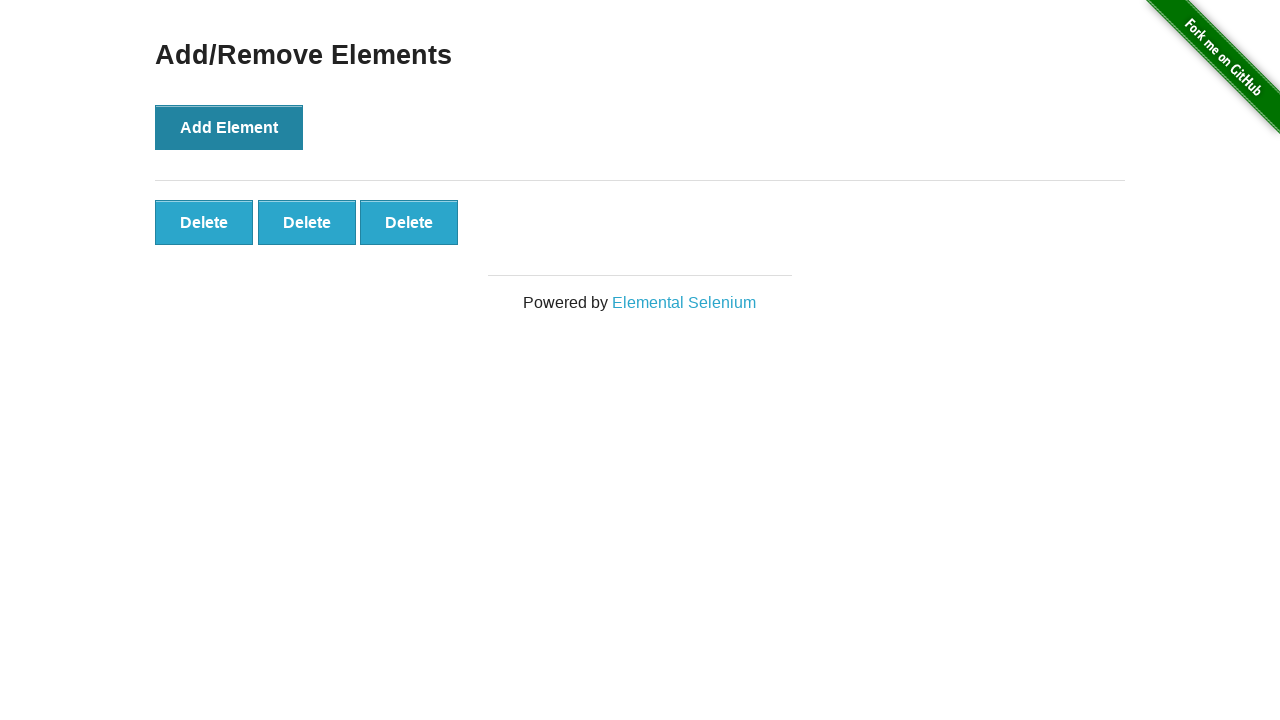

Clicked 'Add Element' button at (229, 127) on xpath=//button[text()='Add Element']
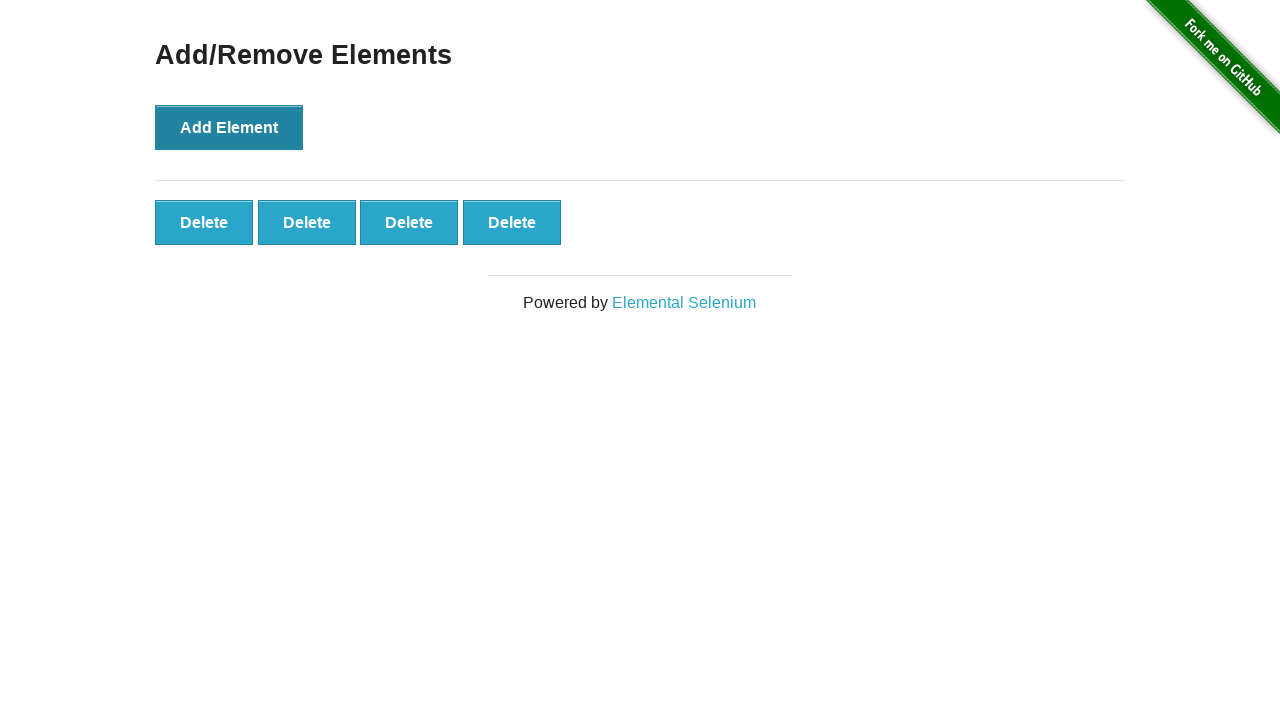

Clicked 'Add Element' button at (229, 127) on xpath=//button[text()='Add Element']
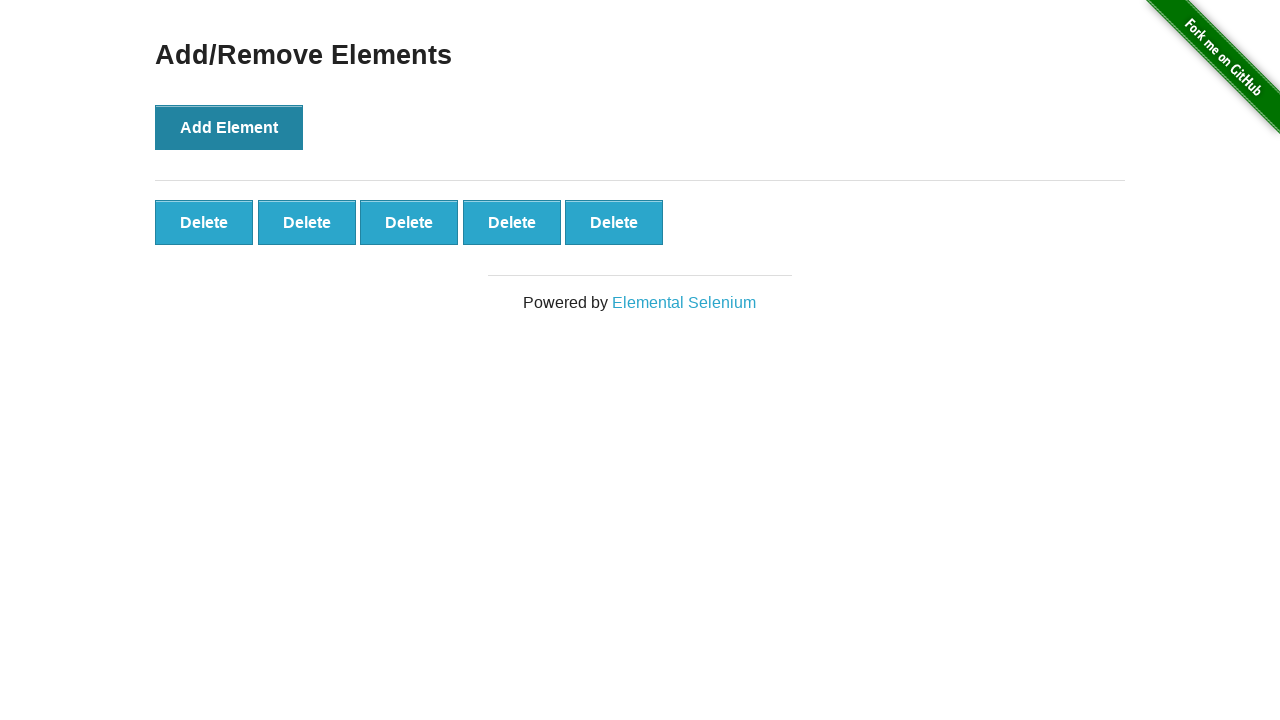

Delete buttons appeared on the page
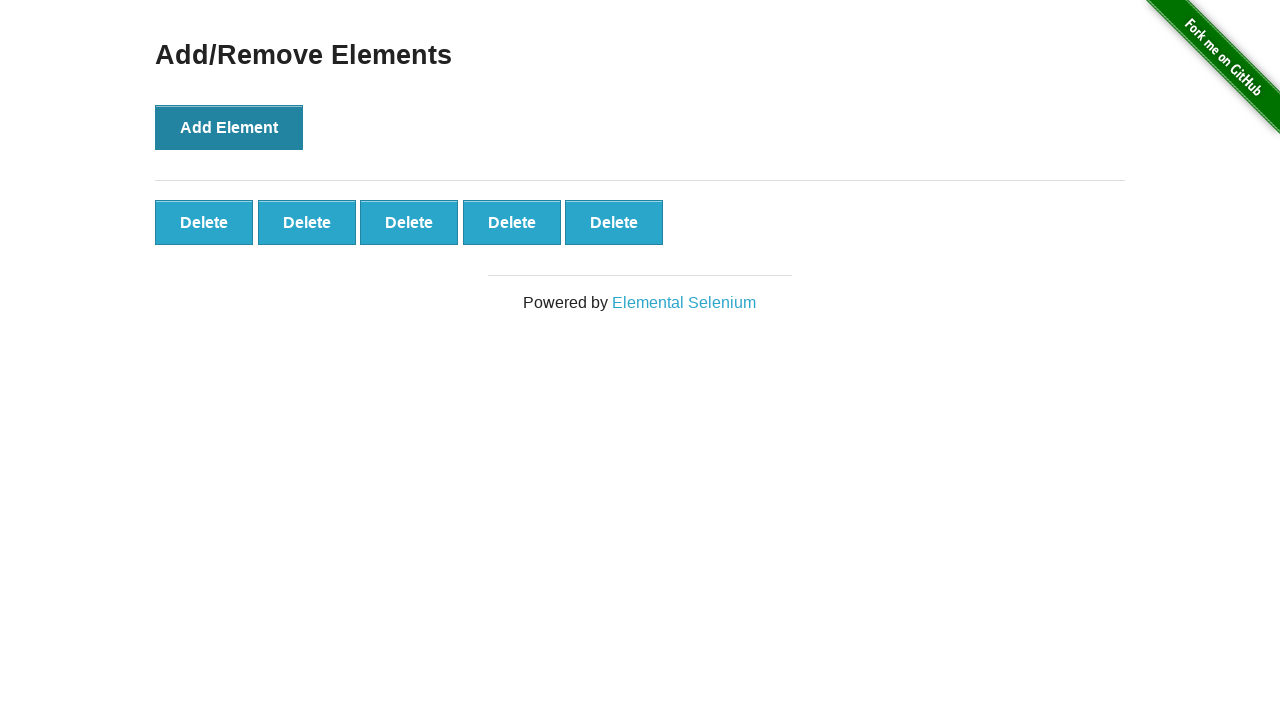

Verified that 5 Delete buttons were created
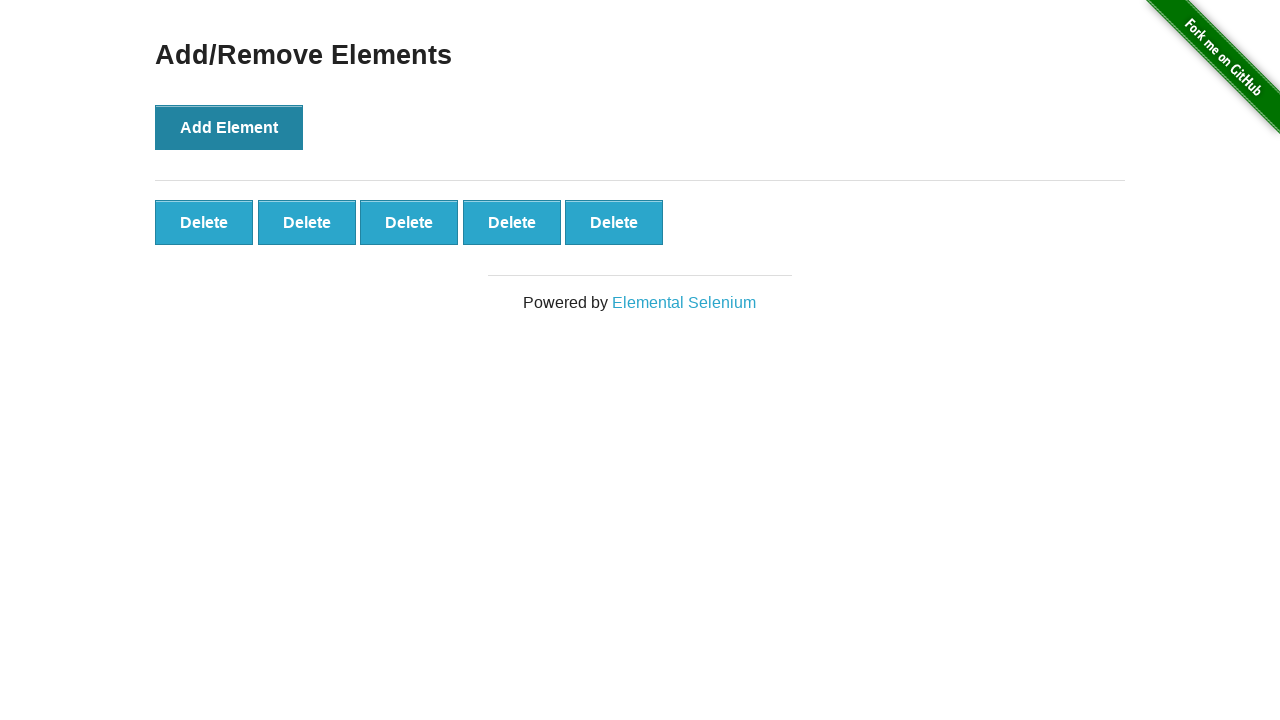

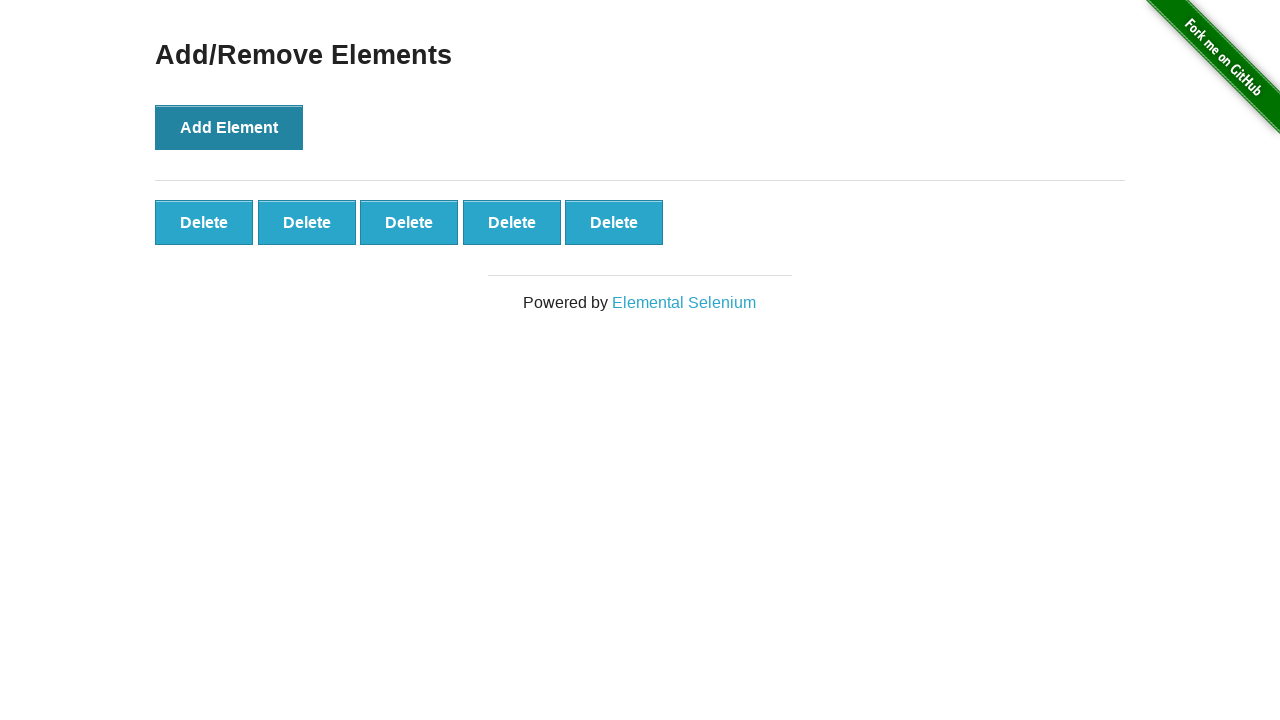